Tests tooltip functionality on jQuery UI demo page by switching to an iframe and verifying the tooltip text attribute on an input field

Starting URL: https://jqueryui.com/tooltip/

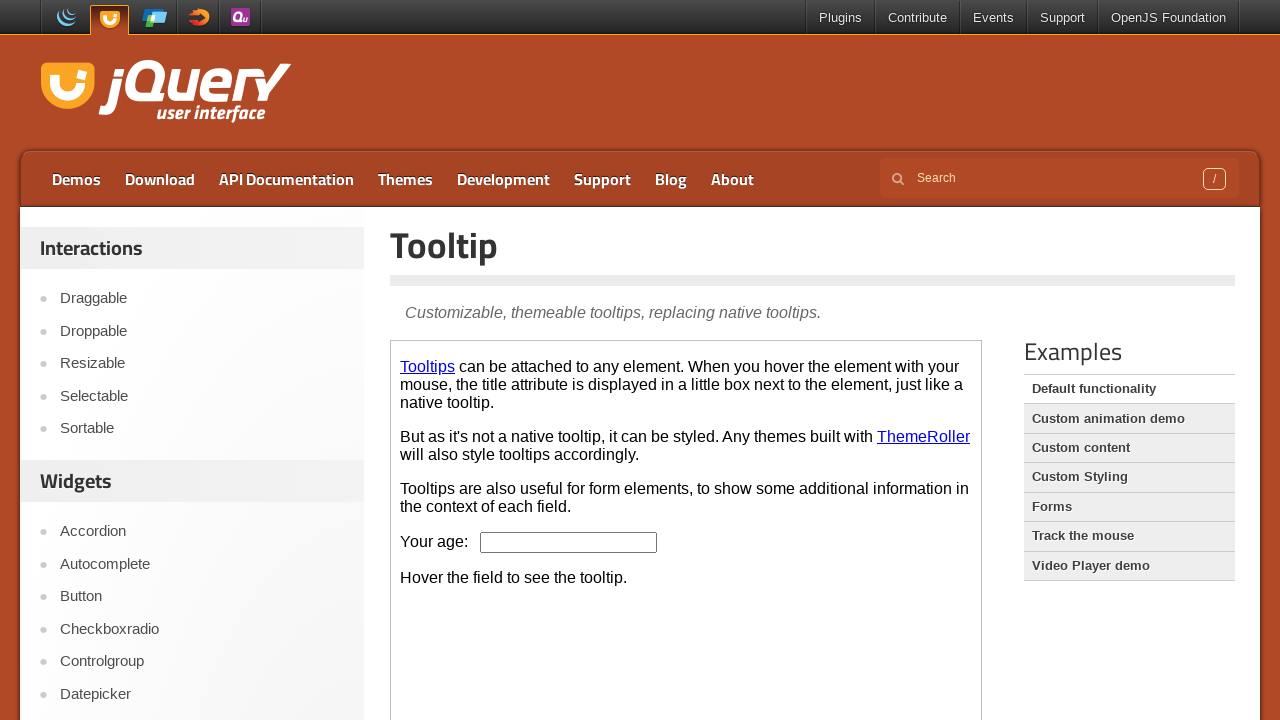

Located the demo iframe on the jQuery UI tooltip page
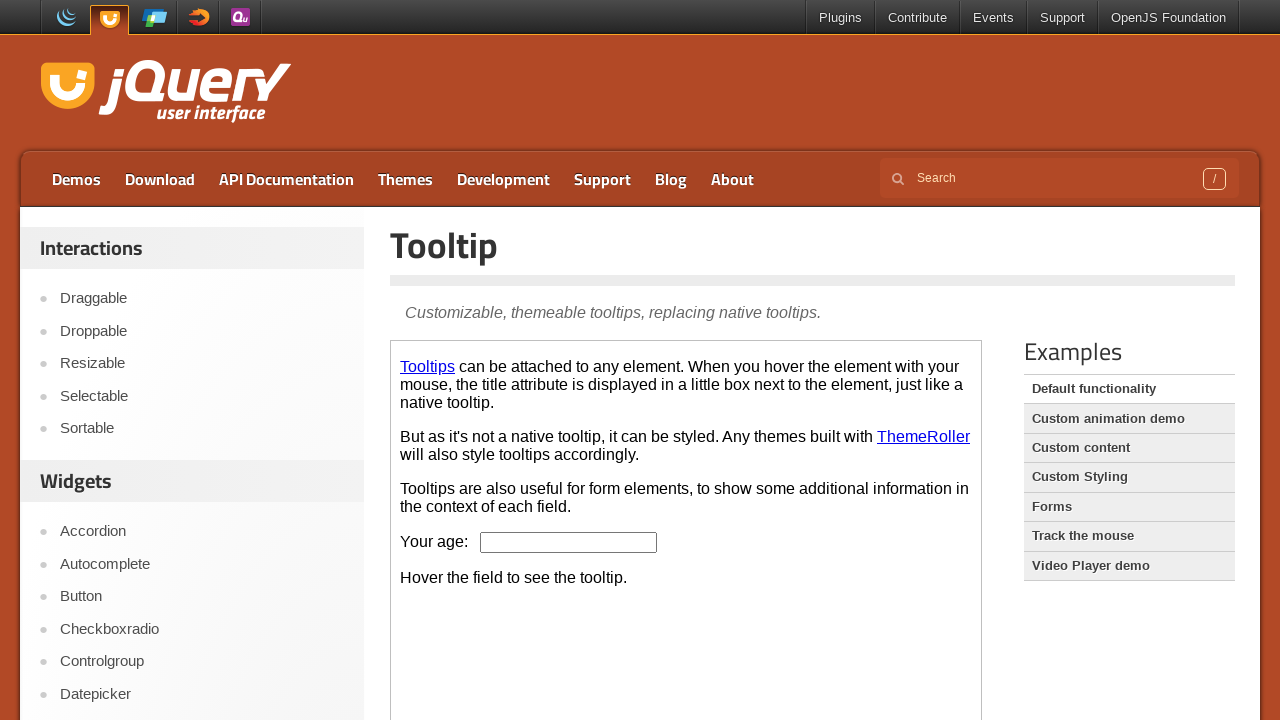

Located the age input field within the iframe
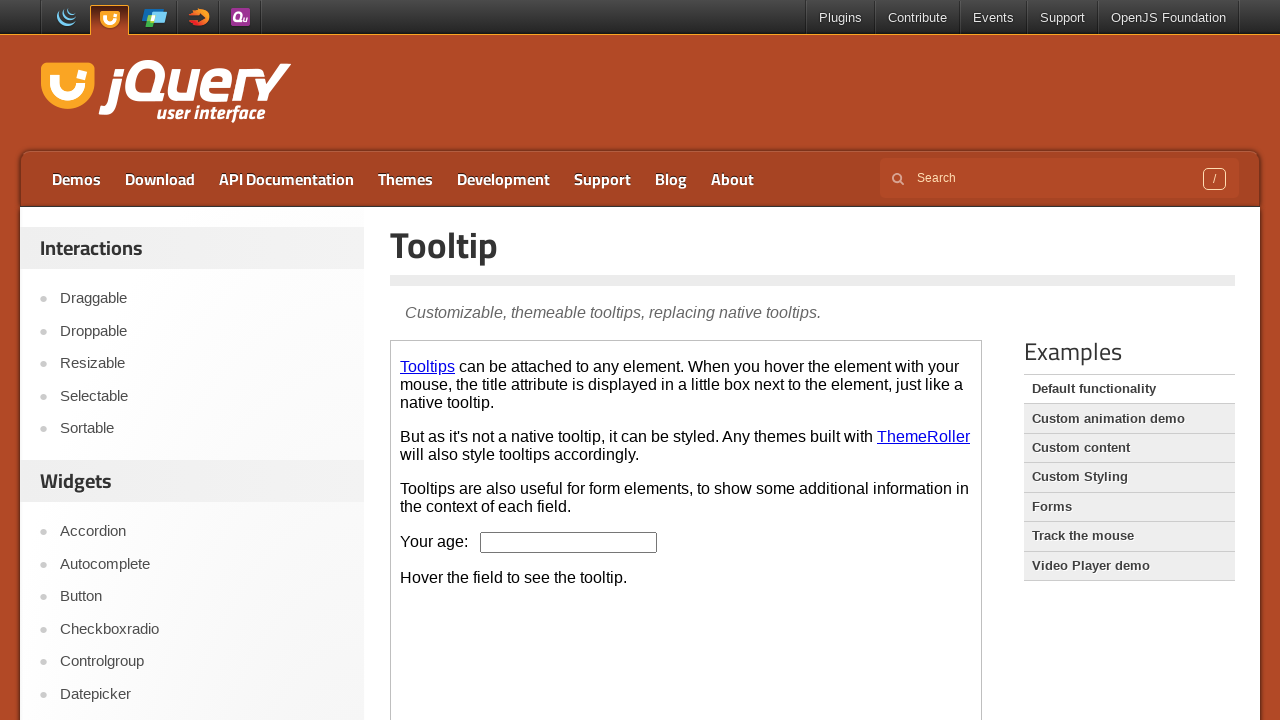

Age input field is now visible
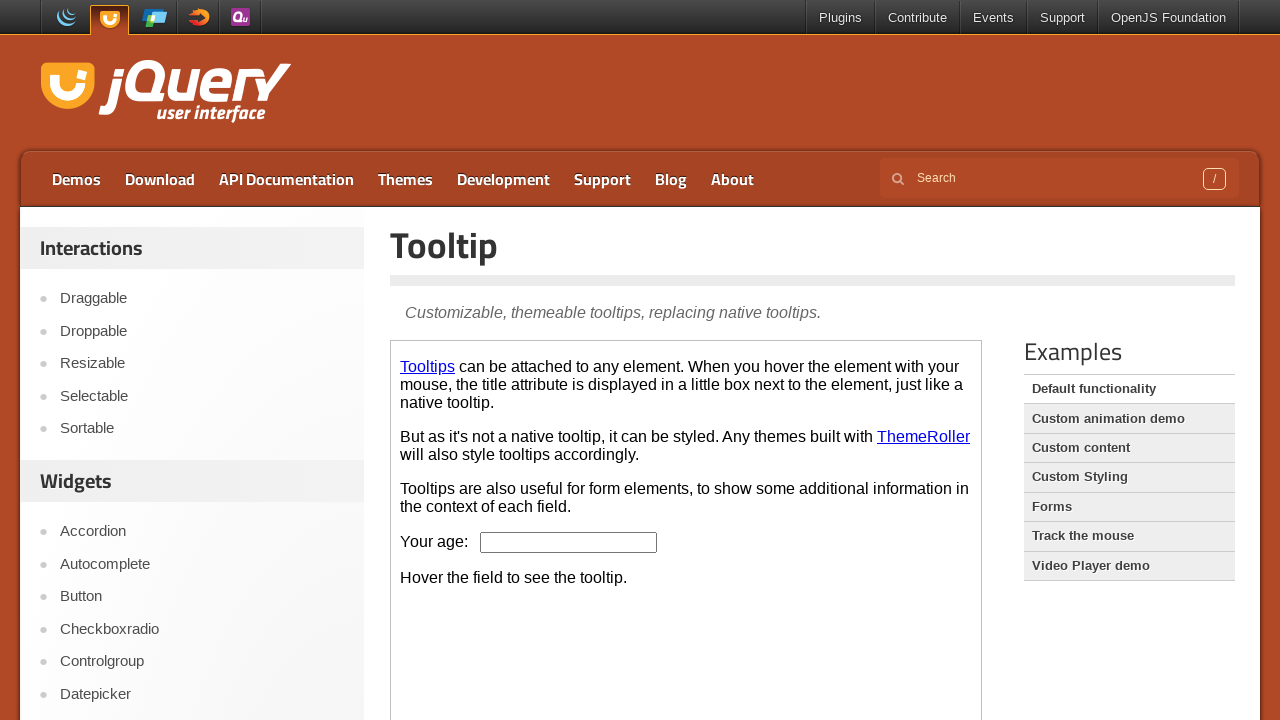

Retrieved tooltip text from title attribute: 'We ask for your age only for statistical purposes.'
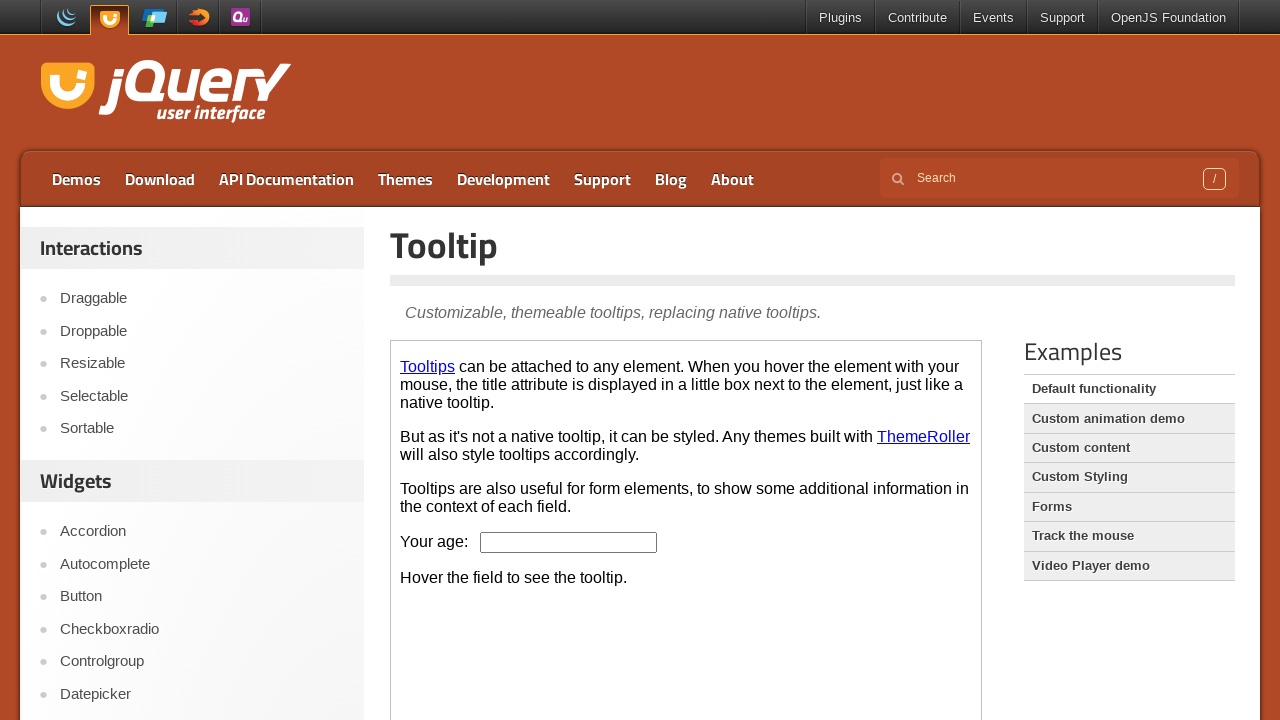

Hovered over the age input field to trigger tooltip display at (569, 542) on iframe.demo-frame >> nth=0 >> internal:control=enter-frame >> #age
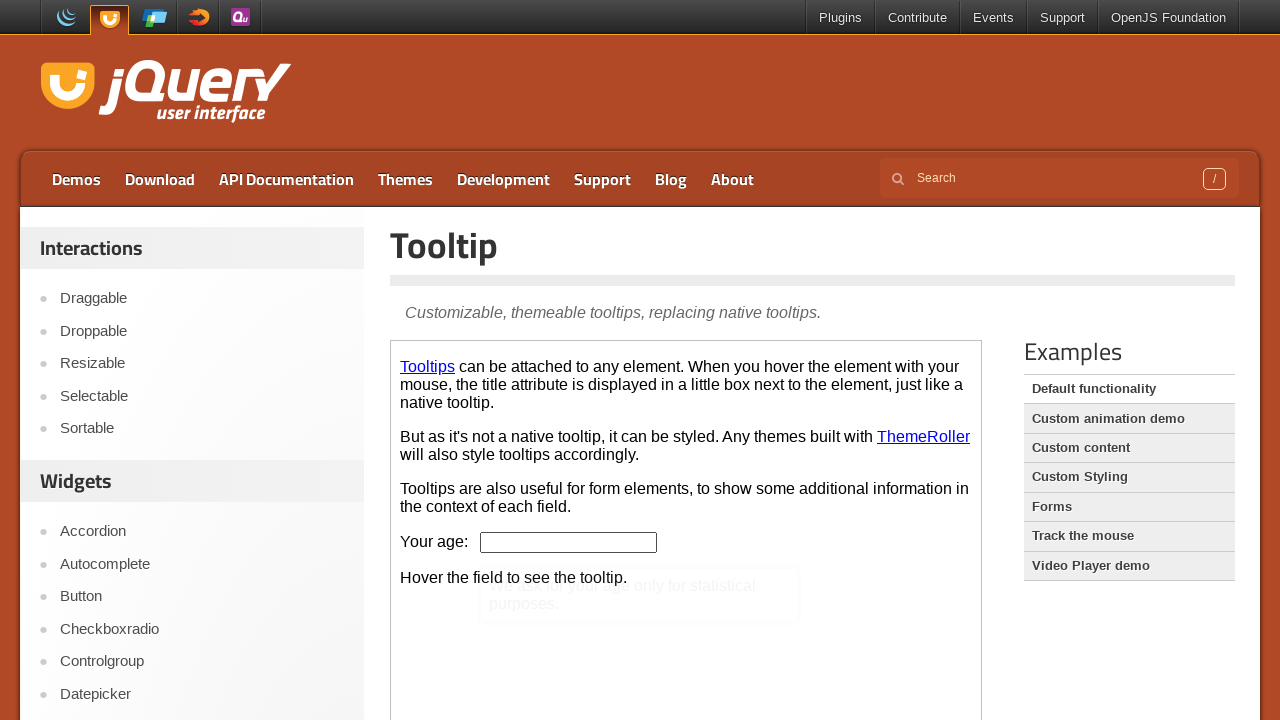

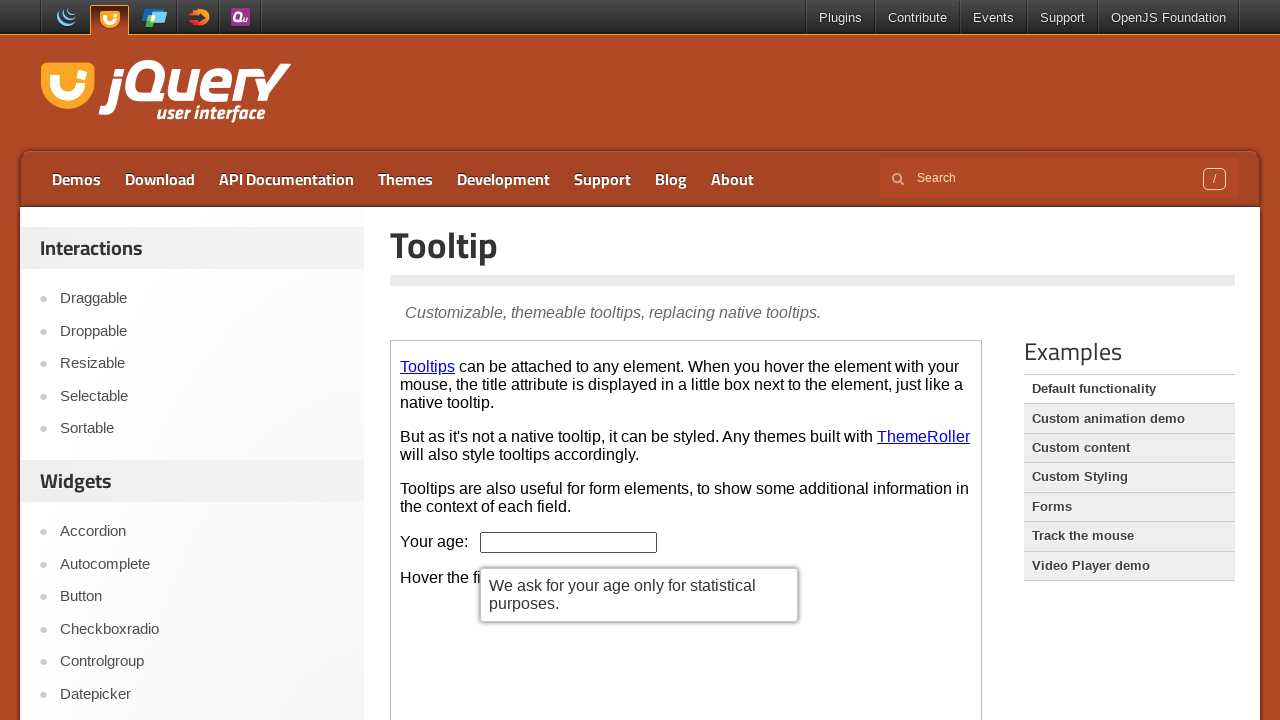